Tests that the browser back button works correctly with filter navigation

Starting URL: https://demo.playwright.dev/todomvc

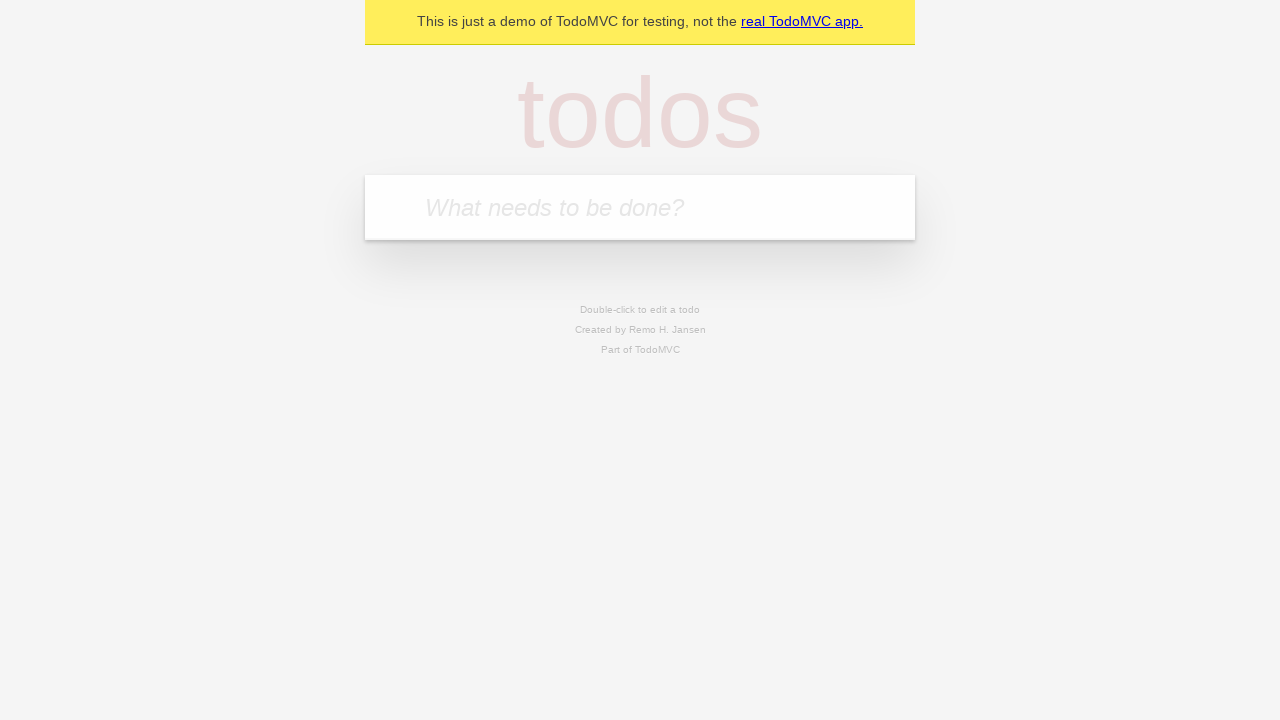

Navigated to TodoMVC application
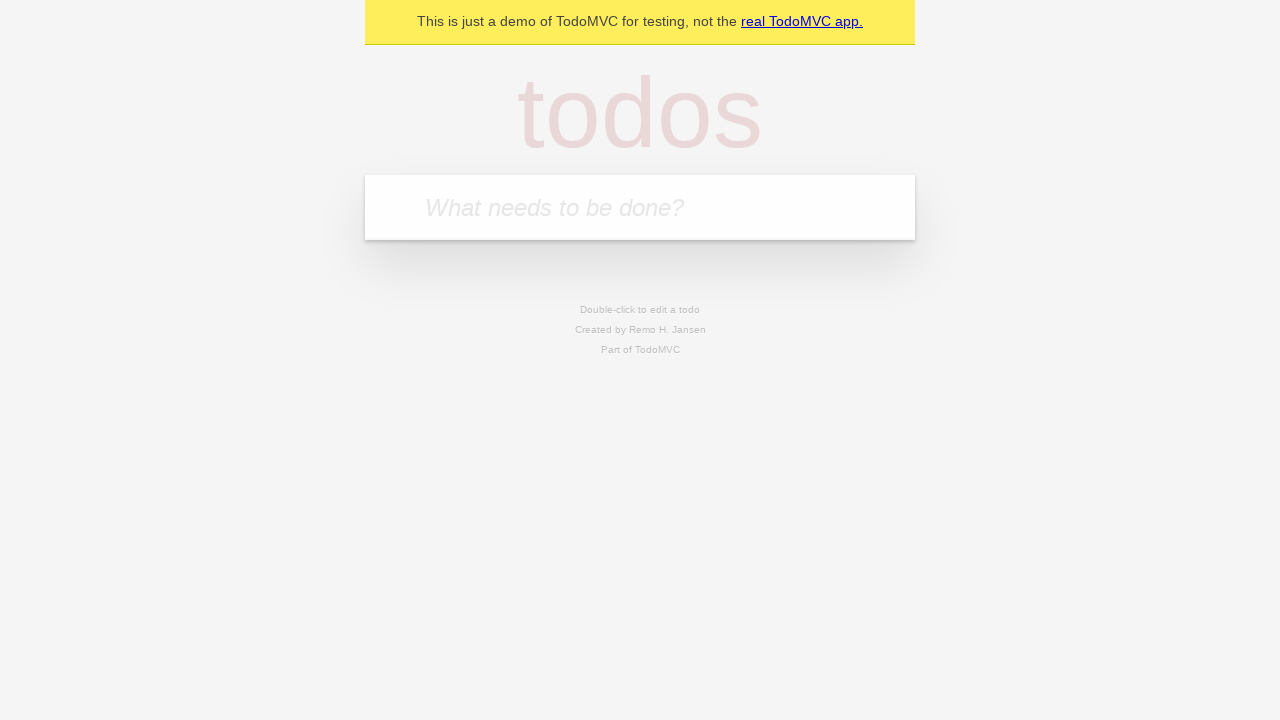

Filled input with todo: 'buy some cheese' on internal:attr=[placeholder="What needs to be done?"i]
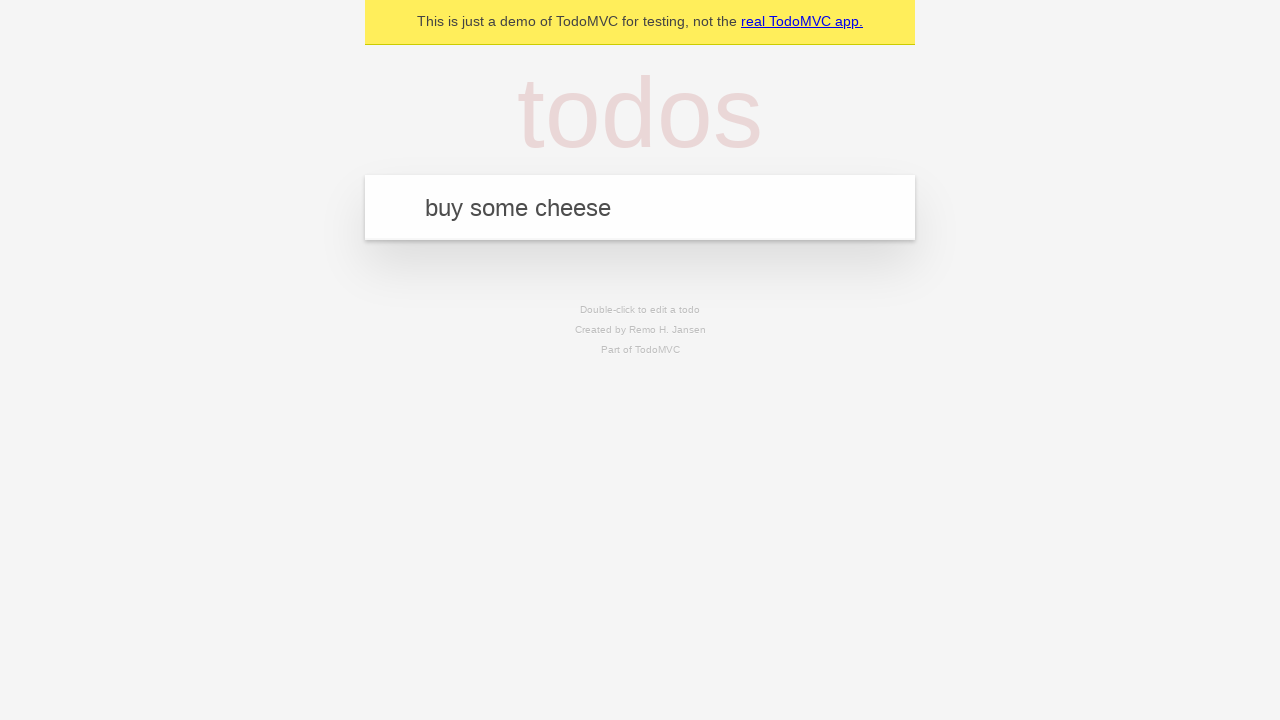

Pressed Enter to create todo: 'buy some cheese' on internal:attr=[placeholder="What needs to be done?"i]
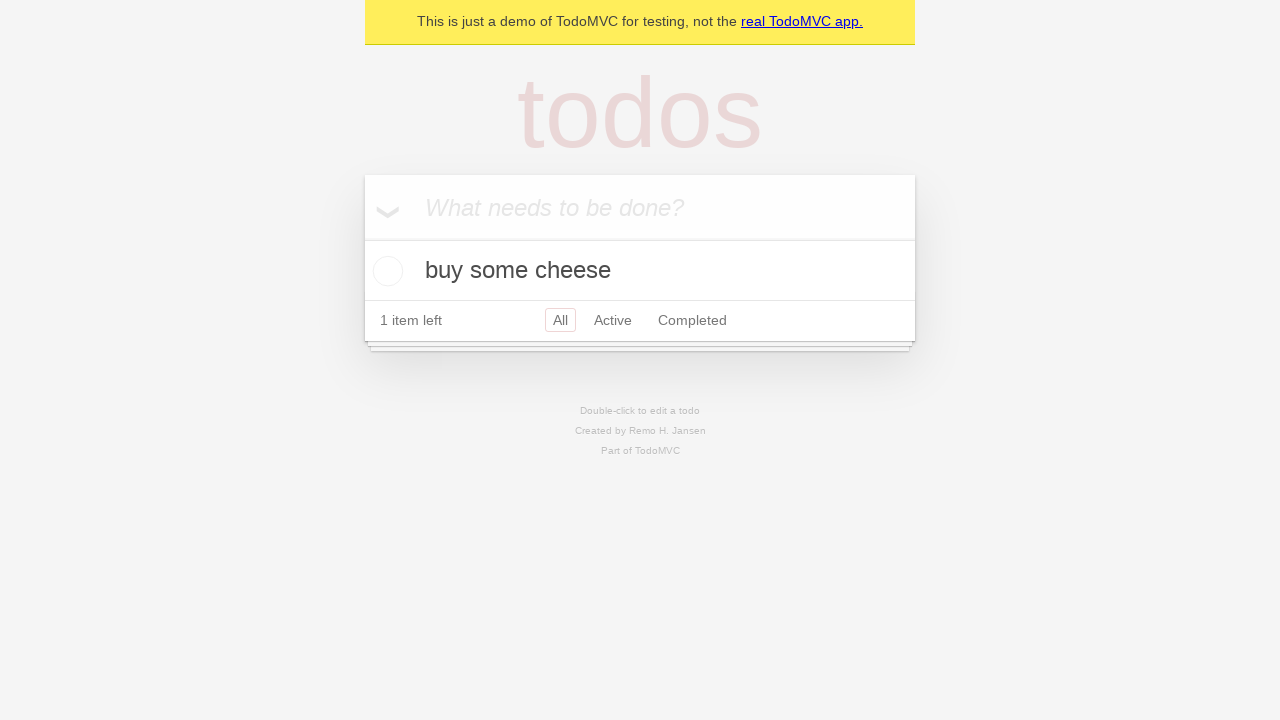

Filled input with todo: 'feed the cat' on internal:attr=[placeholder="What needs to be done?"i]
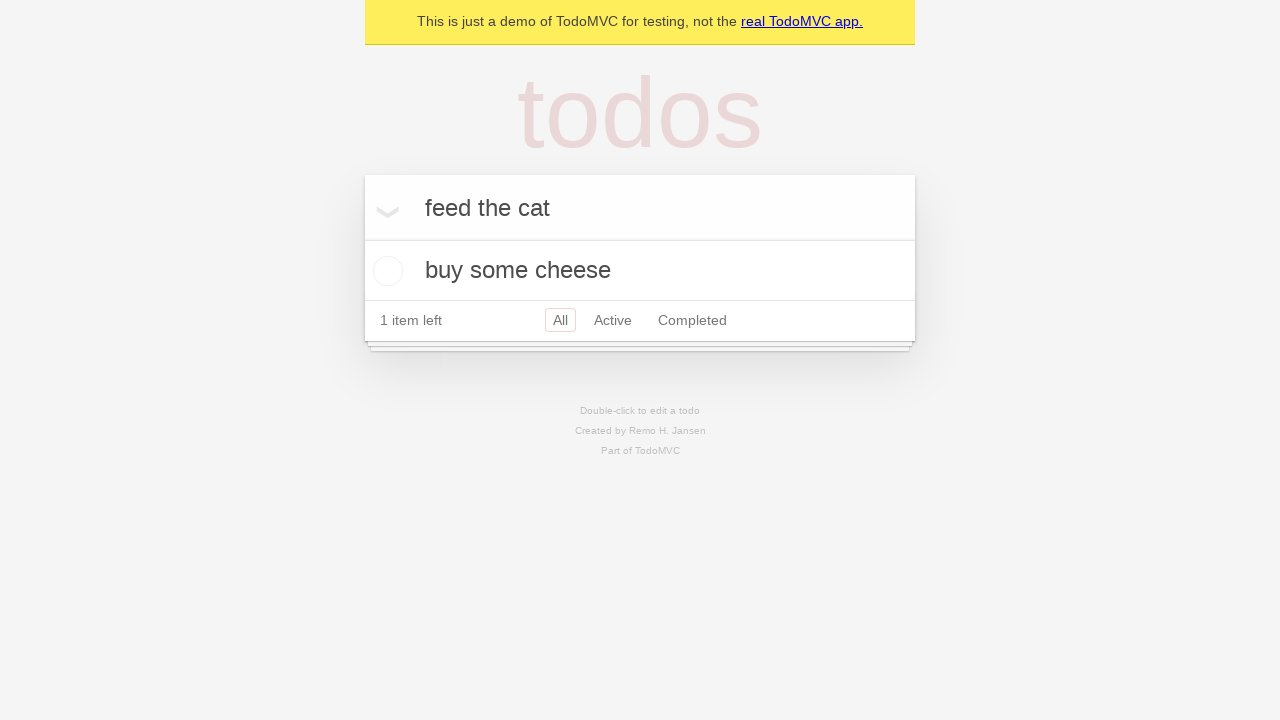

Pressed Enter to create todo: 'feed the cat' on internal:attr=[placeholder="What needs to be done?"i]
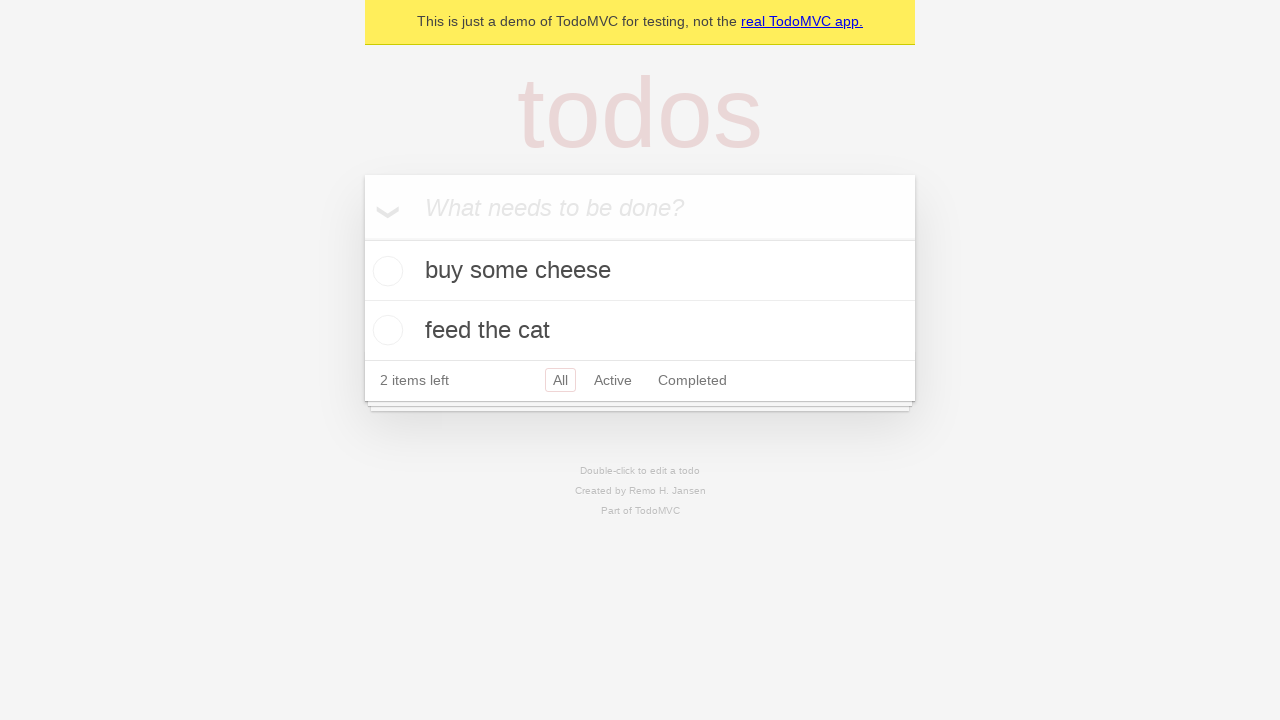

Filled input with todo: 'book a doctors appointment' on internal:attr=[placeholder="What needs to be done?"i]
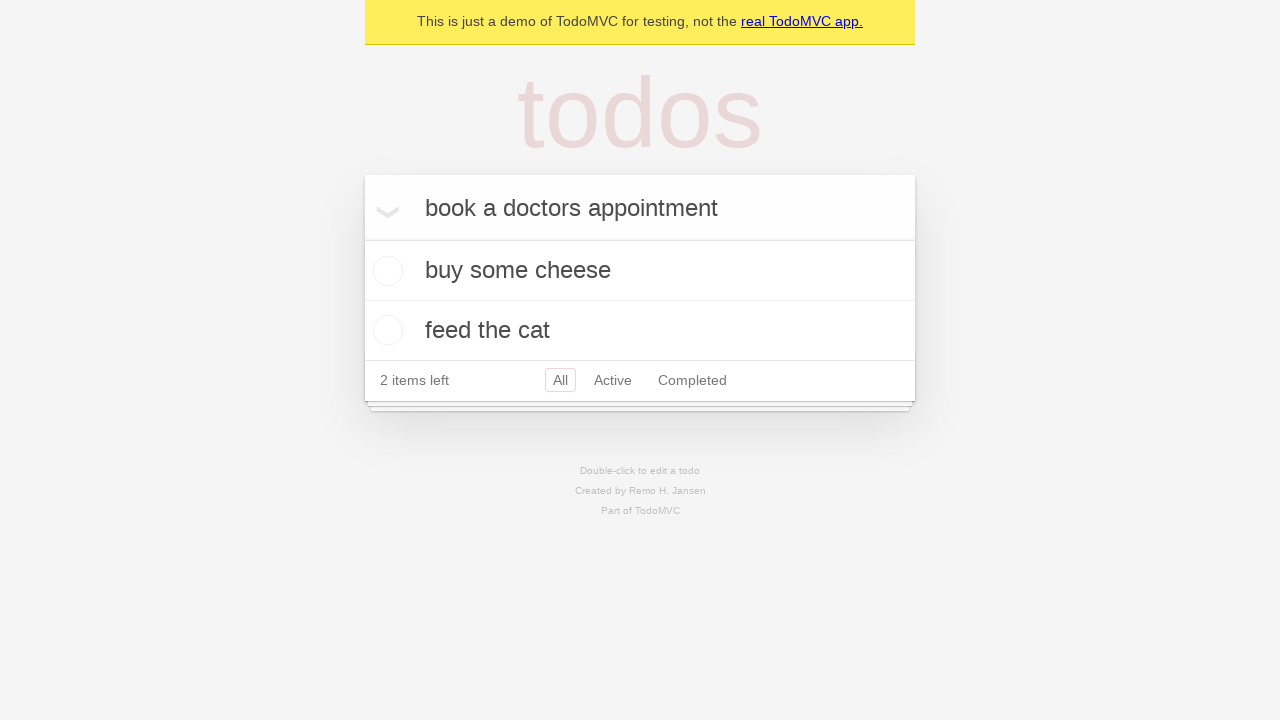

Pressed Enter to create todo: 'book a doctors appointment' on internal:attr=[placeholder="What needs to be done?"i]
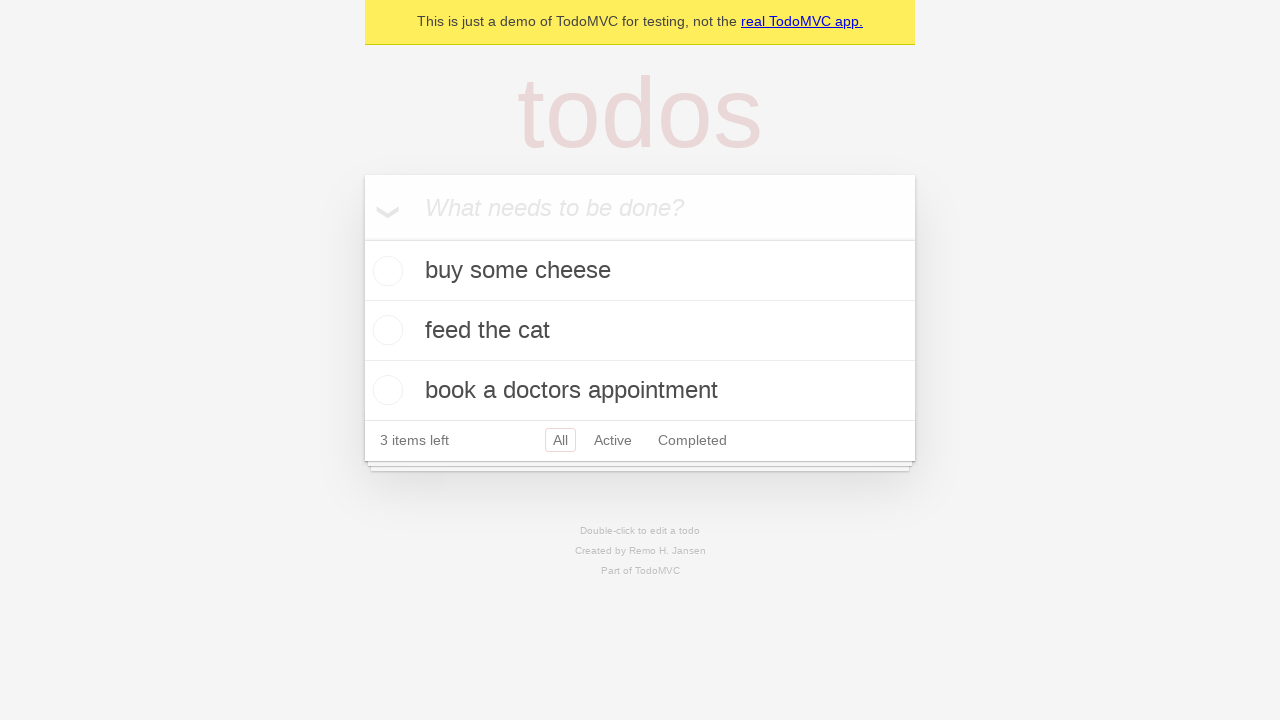

All three todo items have loaded
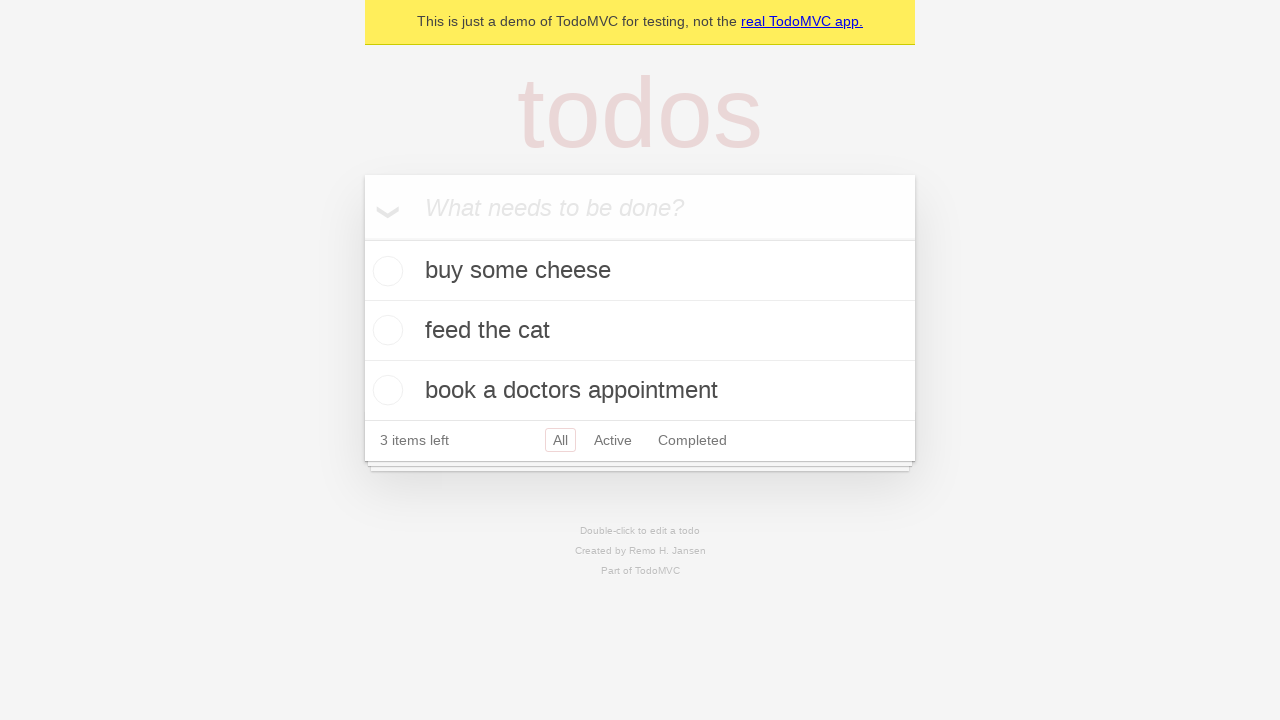

Checked the second todo item (feed the cat) at (385, 330) on internal:testid=[data-testid="todo-item"s] >> nth=1 >> internal:role=checkbox
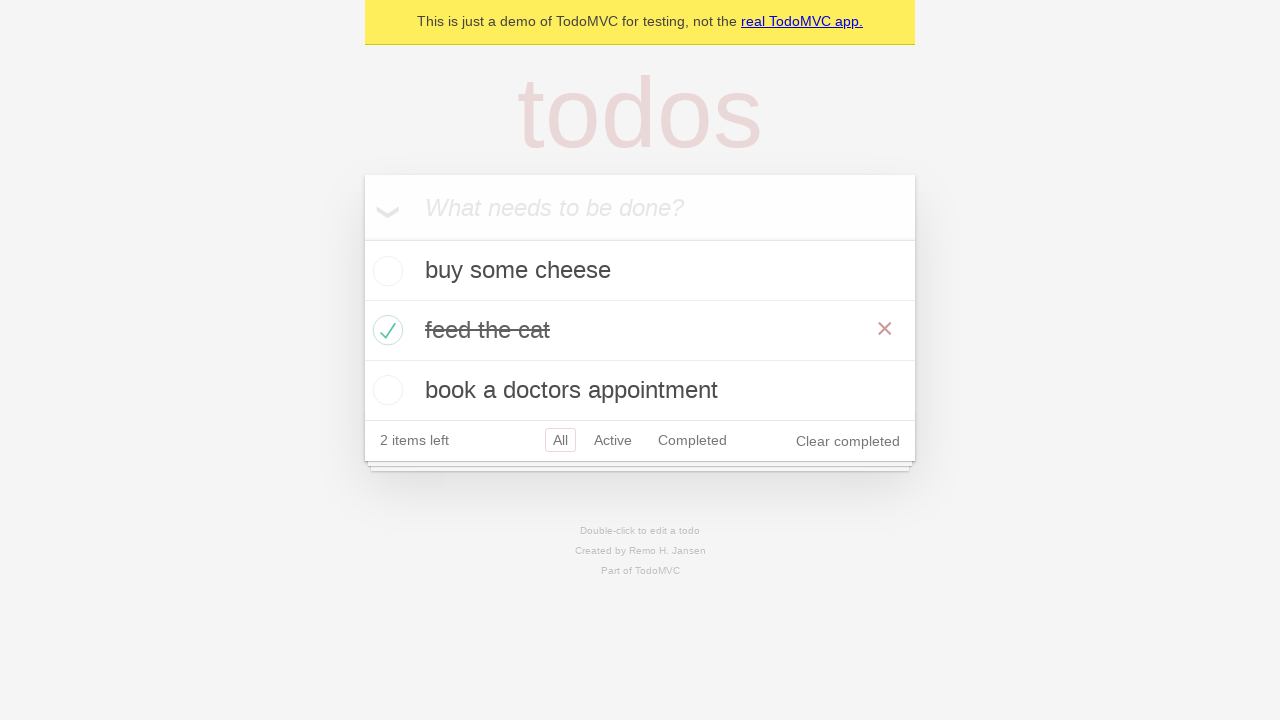

Clicked 'All' filter to show all todos at (560, 440) on internal:role=link[name="All"i]
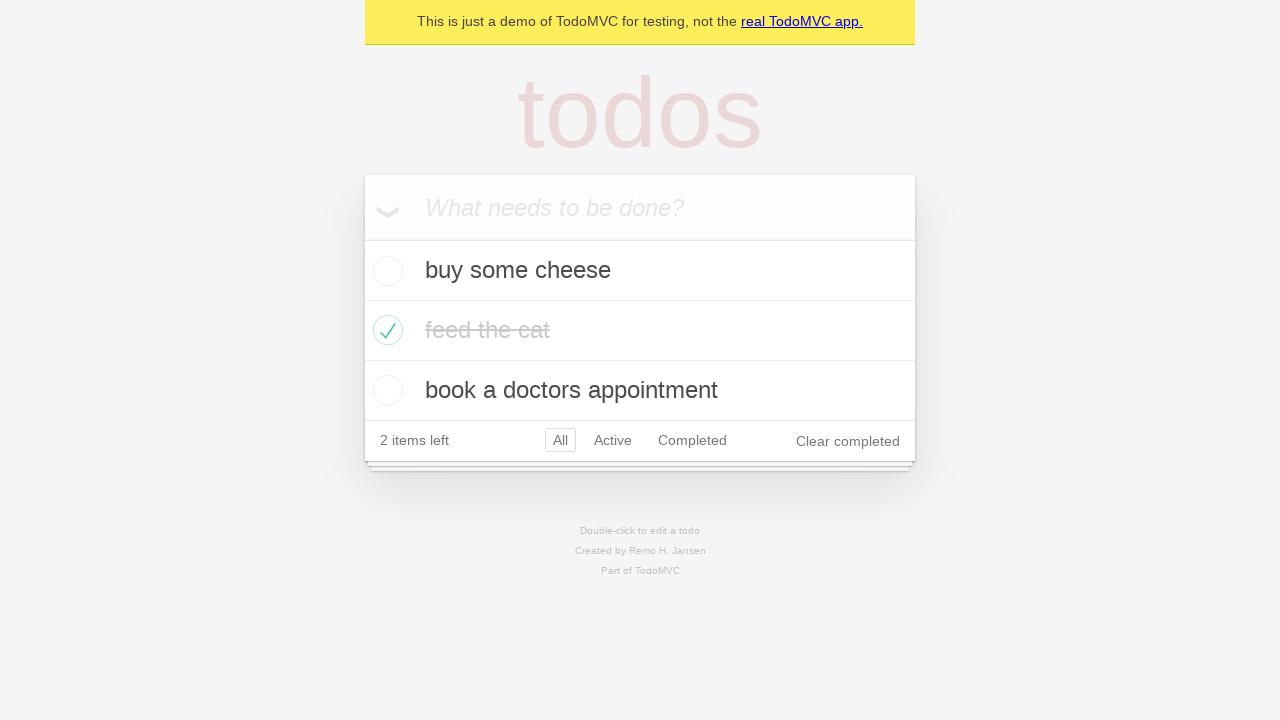

Clicked 'Active' filter to show active todos only at (613, 440) on internal:role=link[name="Active"i]
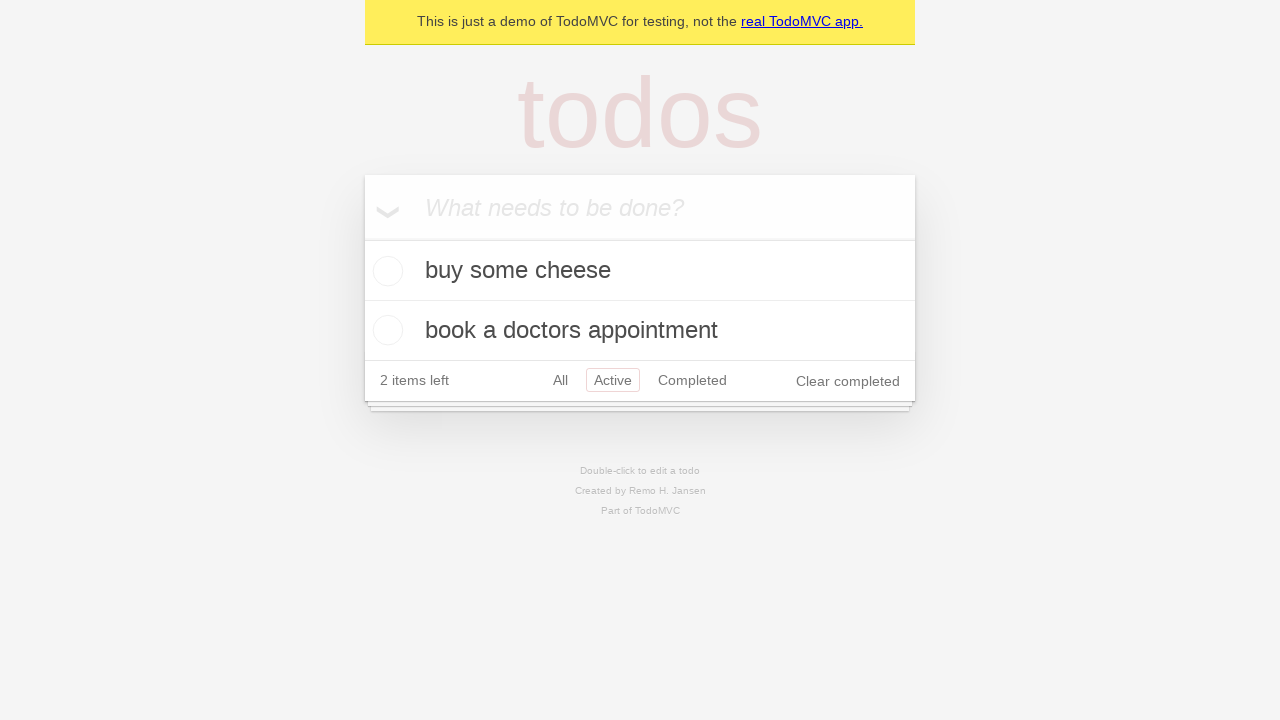

Clicked 'Completed' filter to show completed todos only at (692, 380) on internal:role=link[name="Completed"i]
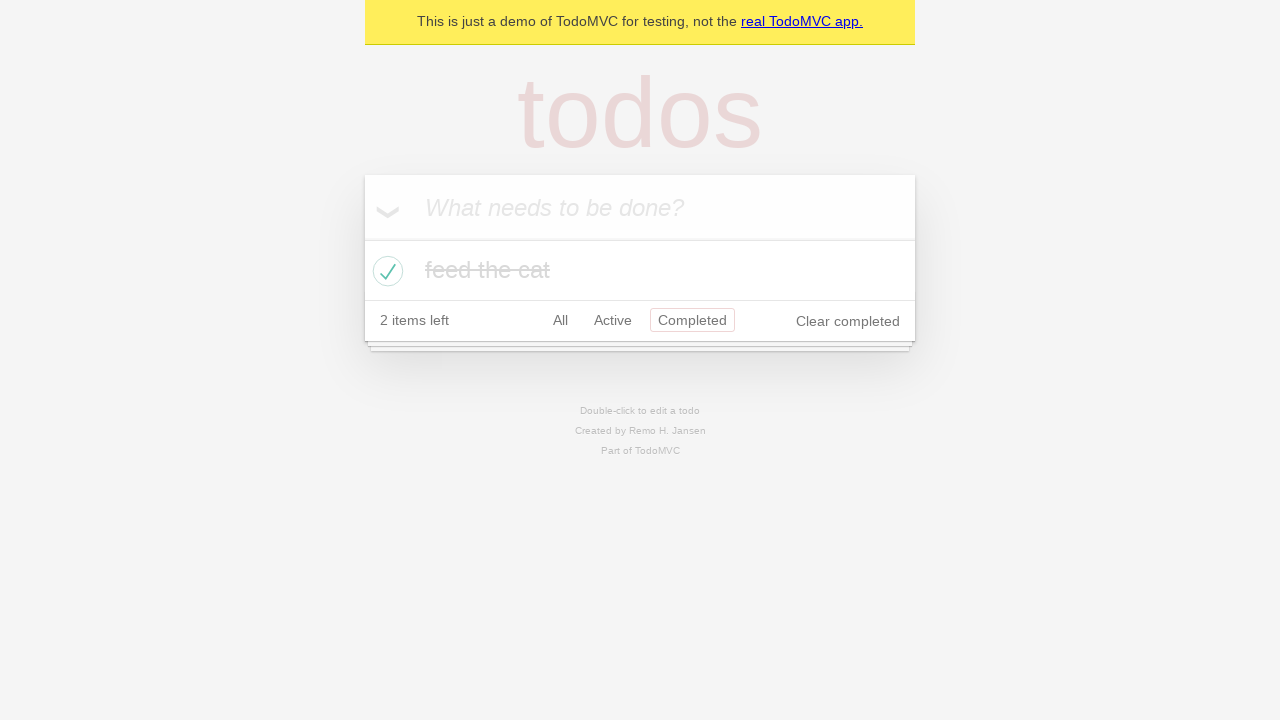

Clicked browser back button - navigated back to 'Active' filter
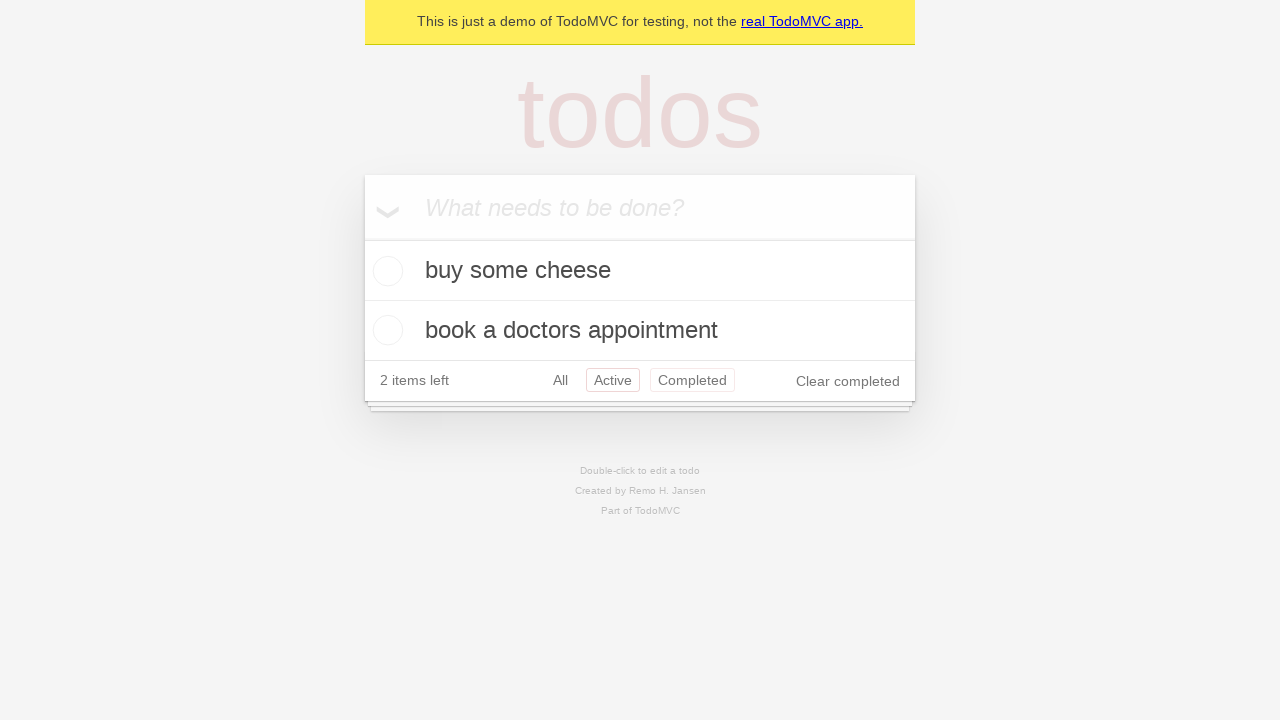

Clicked browser back button - navigated back to 'All' filter
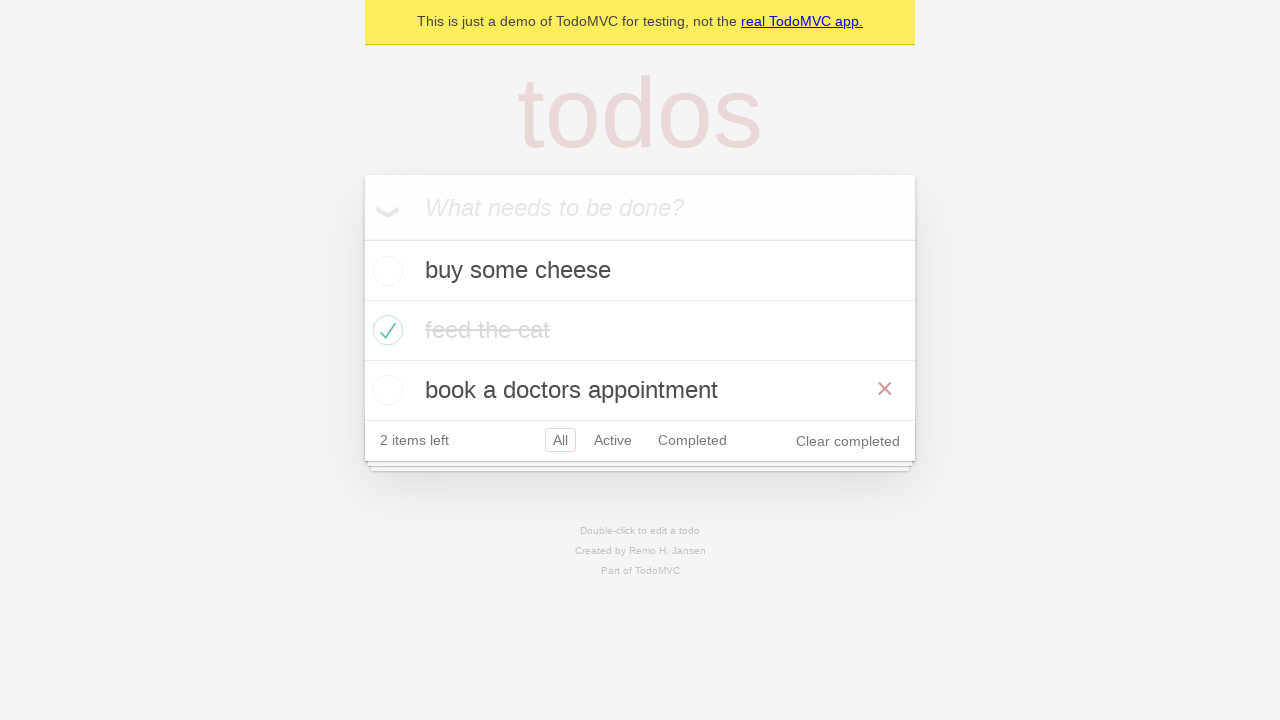

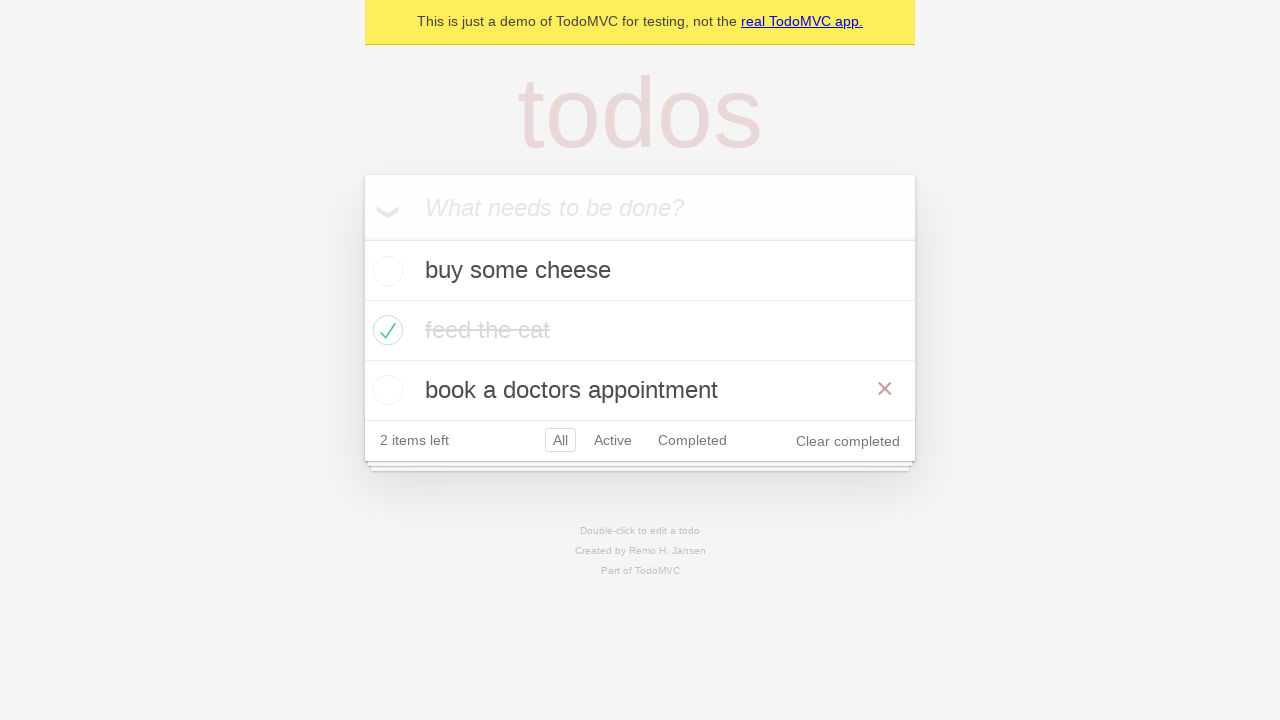